Tests opening a new window via button click, clicking a link in the new window, then filling a field in the original page

Starting URL: https://rahulshettyacademy.com/AutomationPractice/

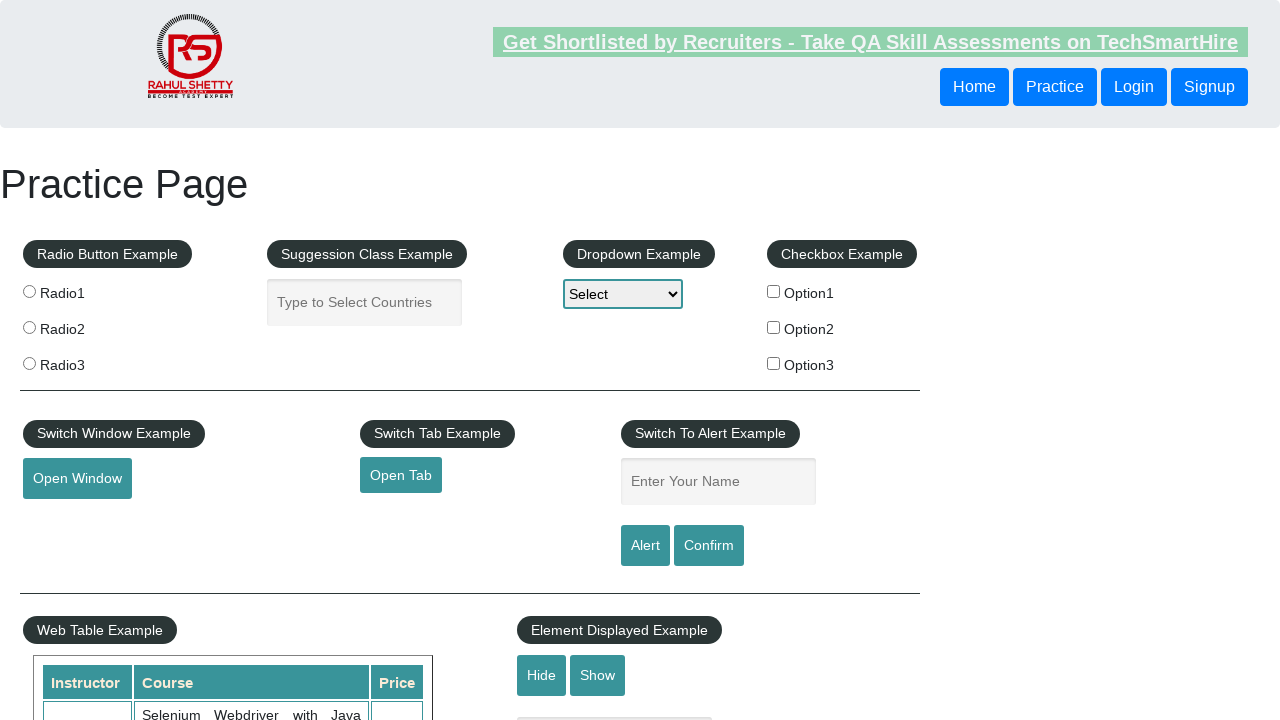

Clicked button to open new window at (77, 479) on #openwindow
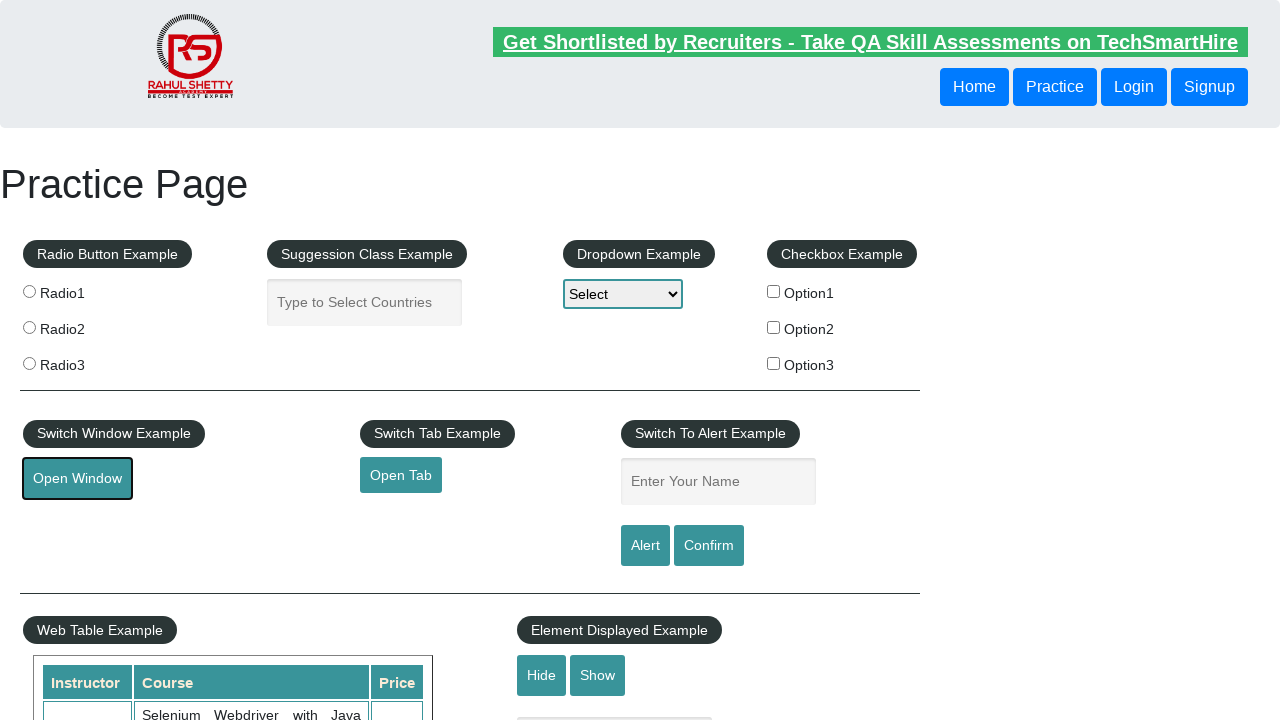

New window opened and captured
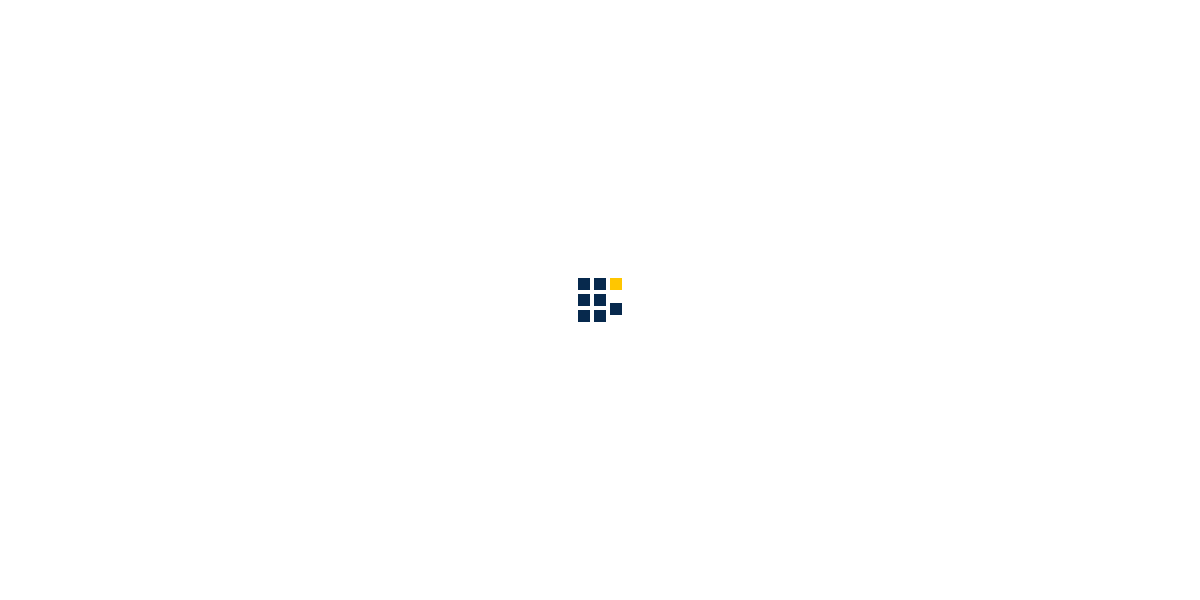

Clicked Courses link in new window at (623, 36) on (//a[text() ='Courses'])[1]
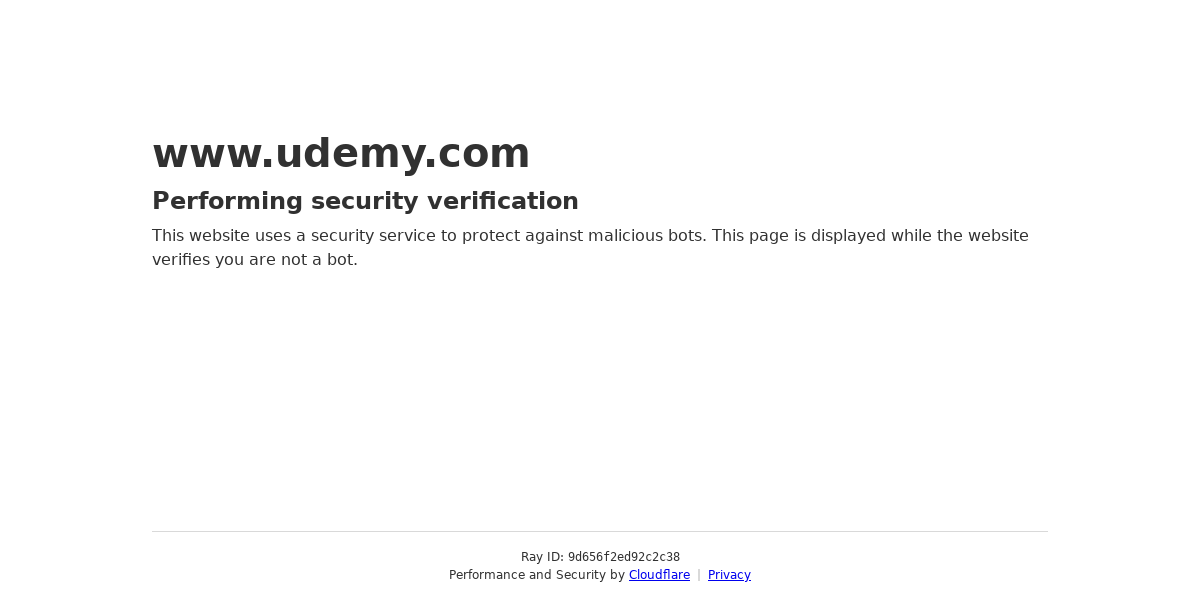

Filled autocomplete field with 'playwright automation' in original page on #autocomplete
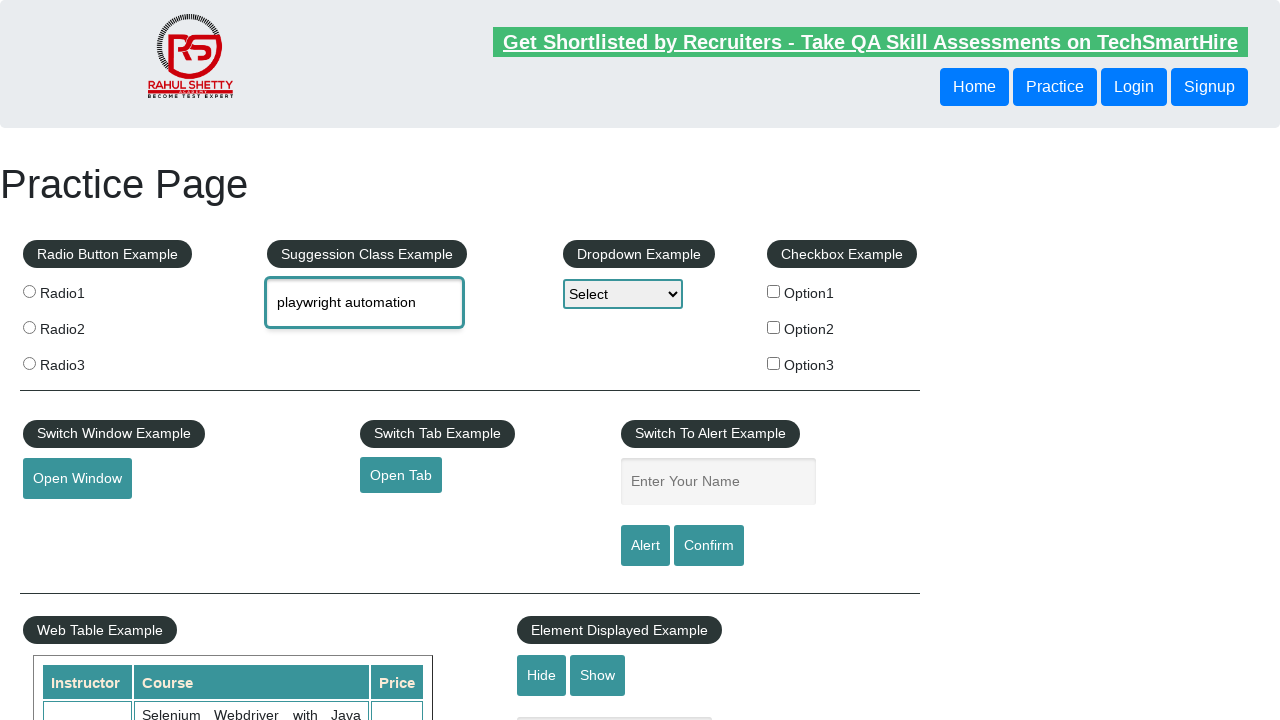

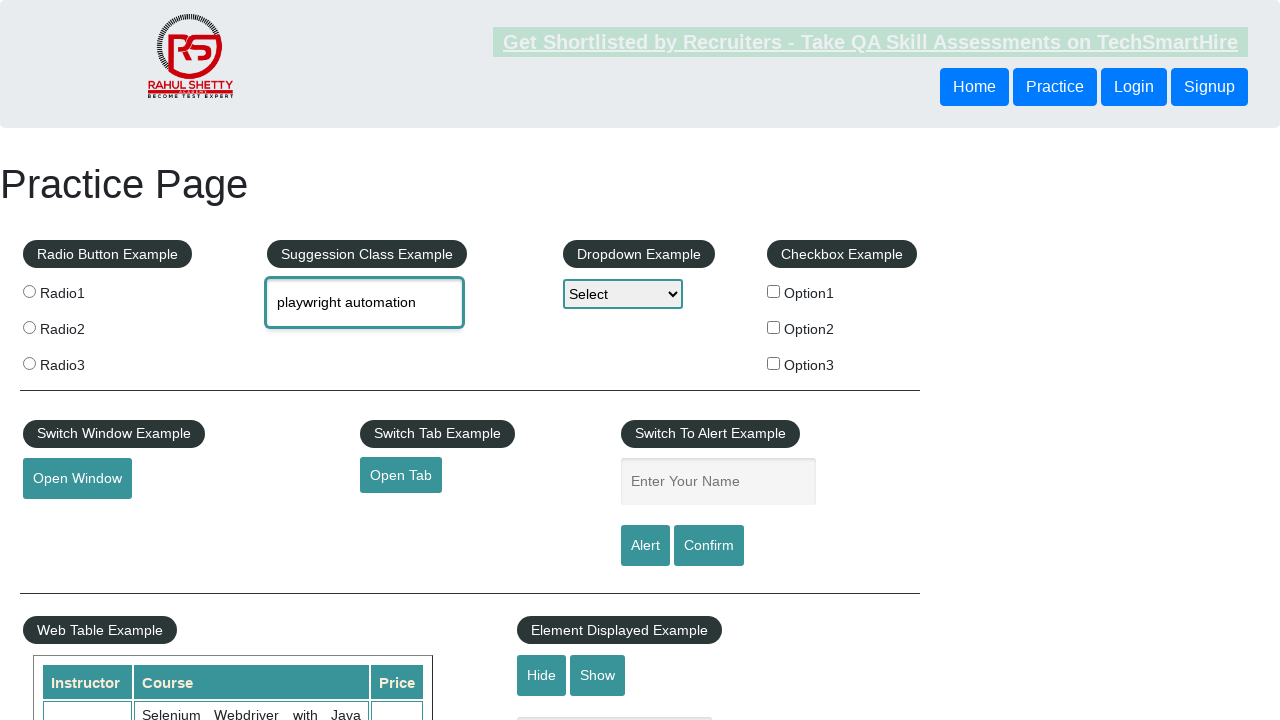